Tests modal dialog interaction by opening a modal and then closing it using JavaScript executor

Starting URL: https://formy-project.herokuapp.com/modal

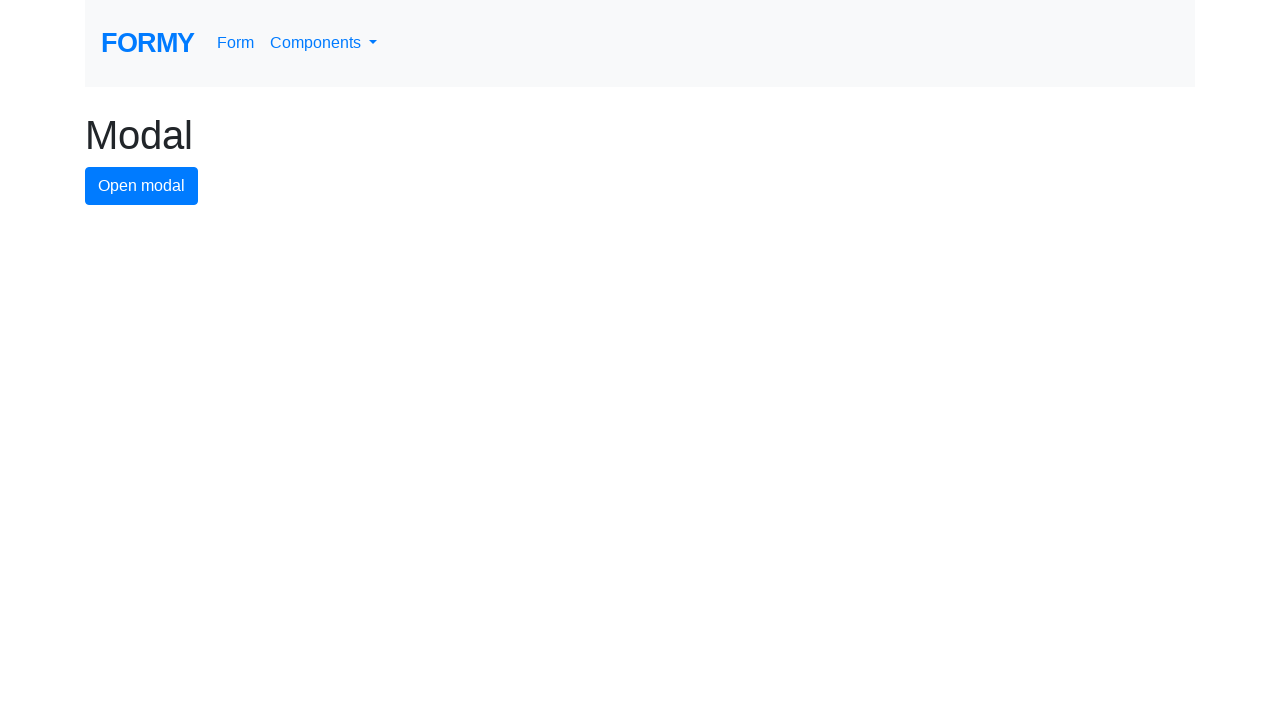

Clicked modal button to open modal dialog at (142, 186) on #modal-button
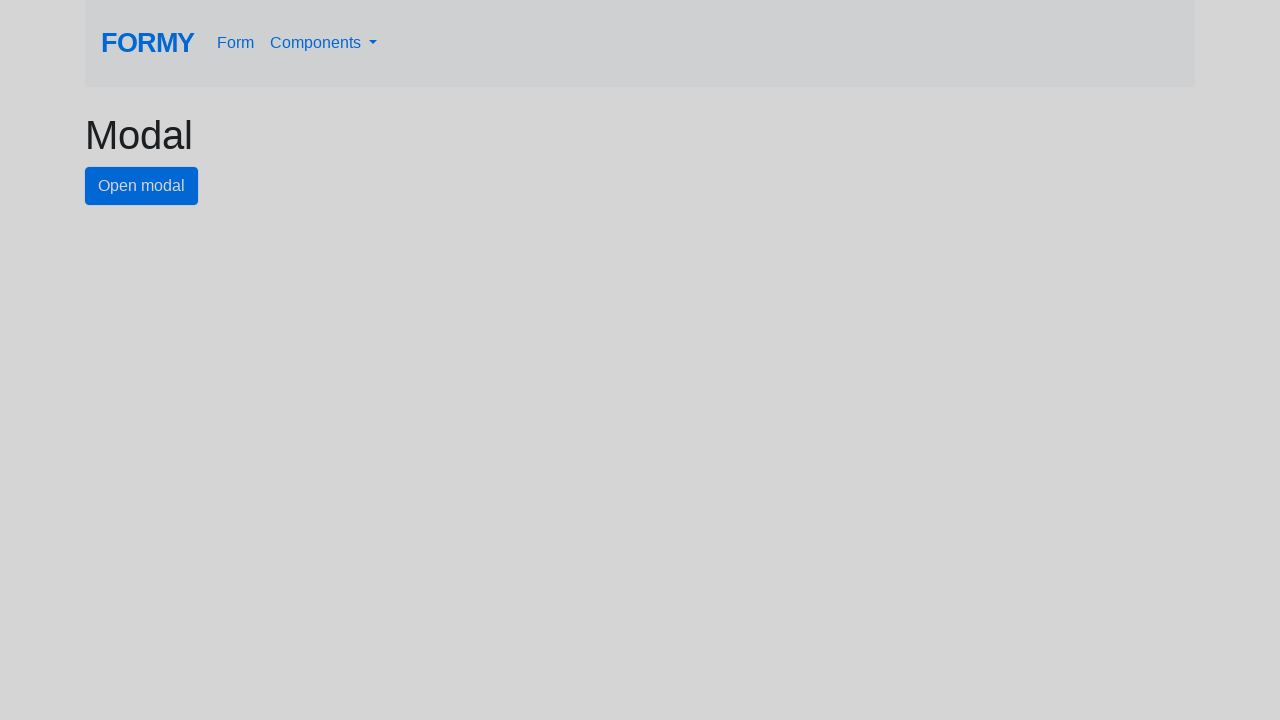

Modal dialog appeared with OK button visible
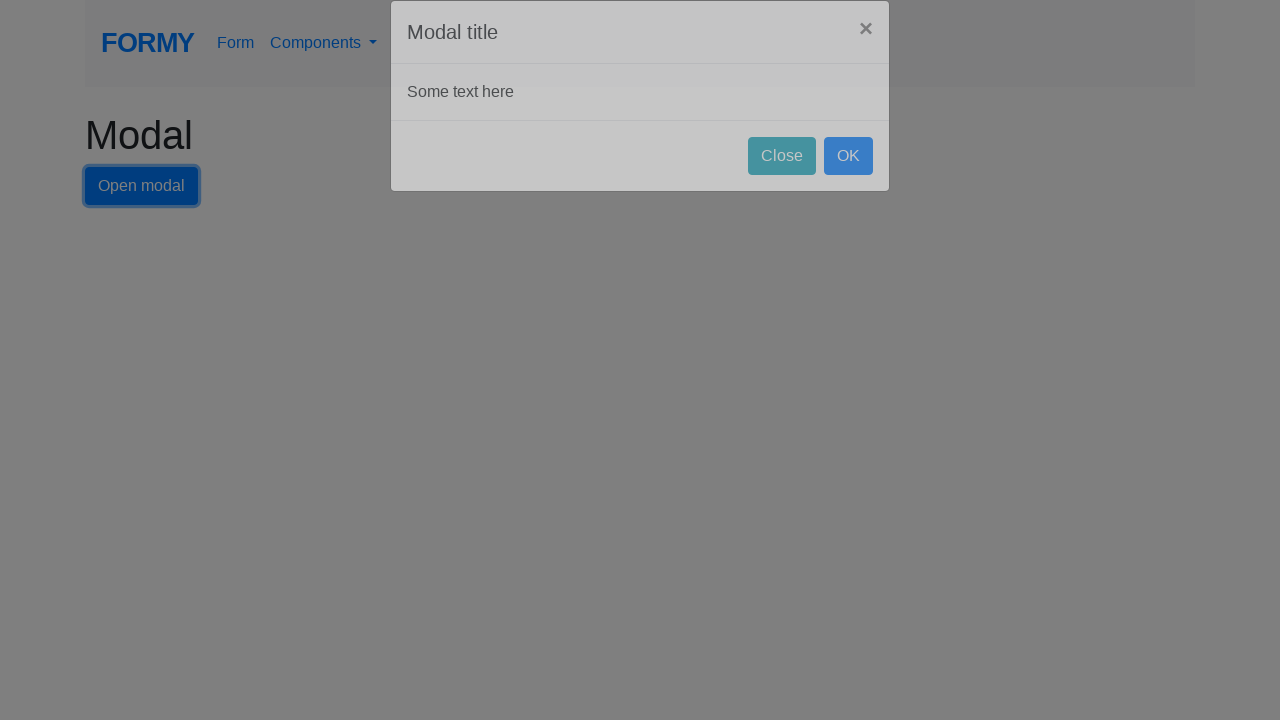

Executed JavaScript to click OK button and close modal
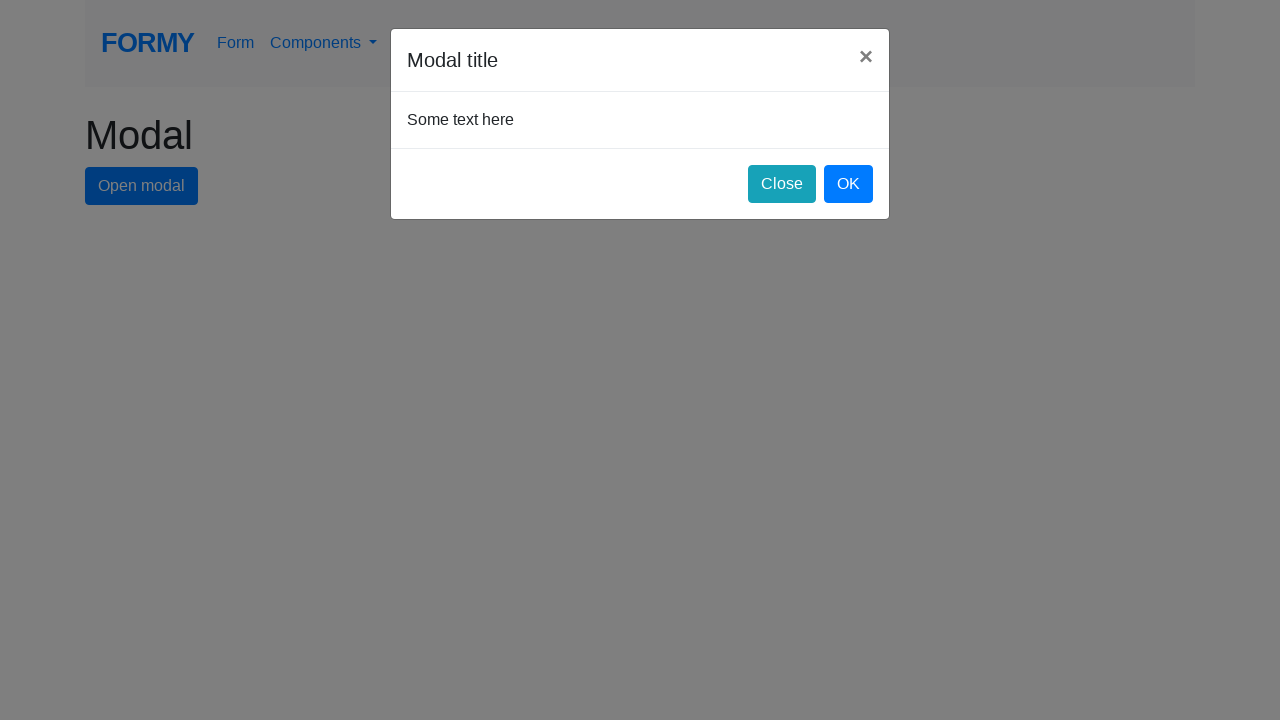

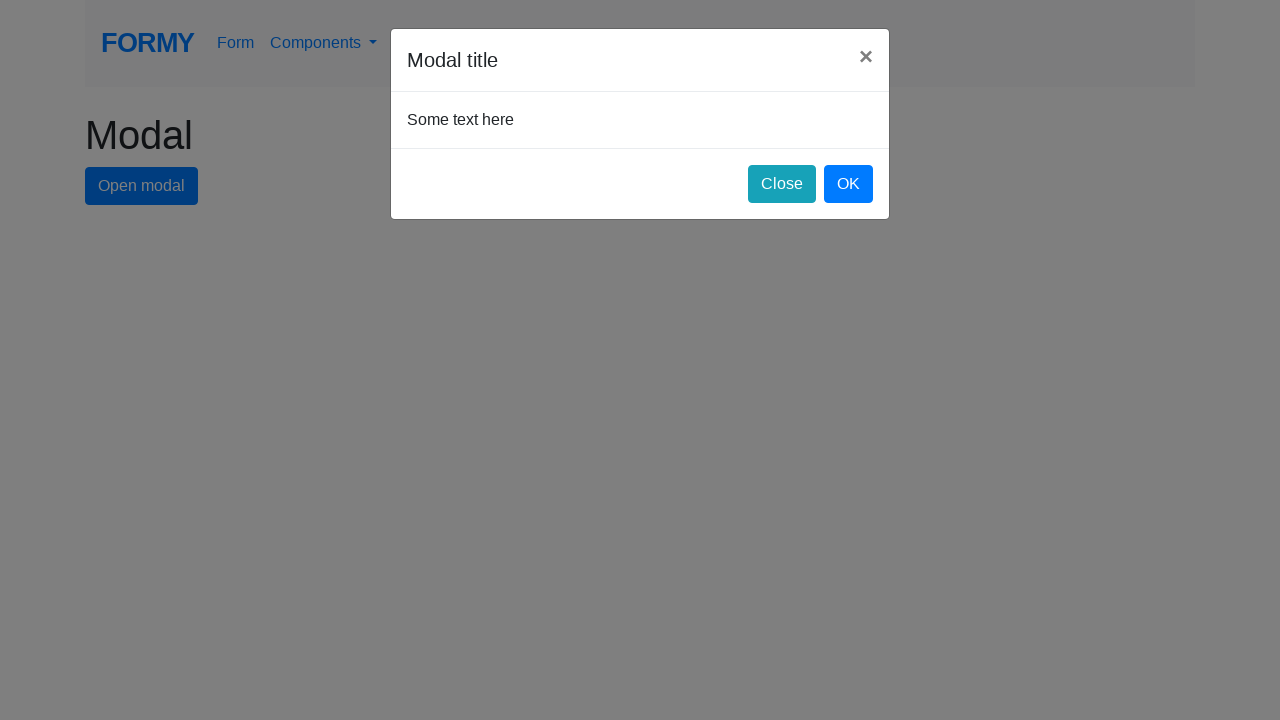